Tests different button click types on DemoQA including double-click, right-click (context click), and single click, verifying each action triggers the correct response

Starting URL: https://demoqa.com

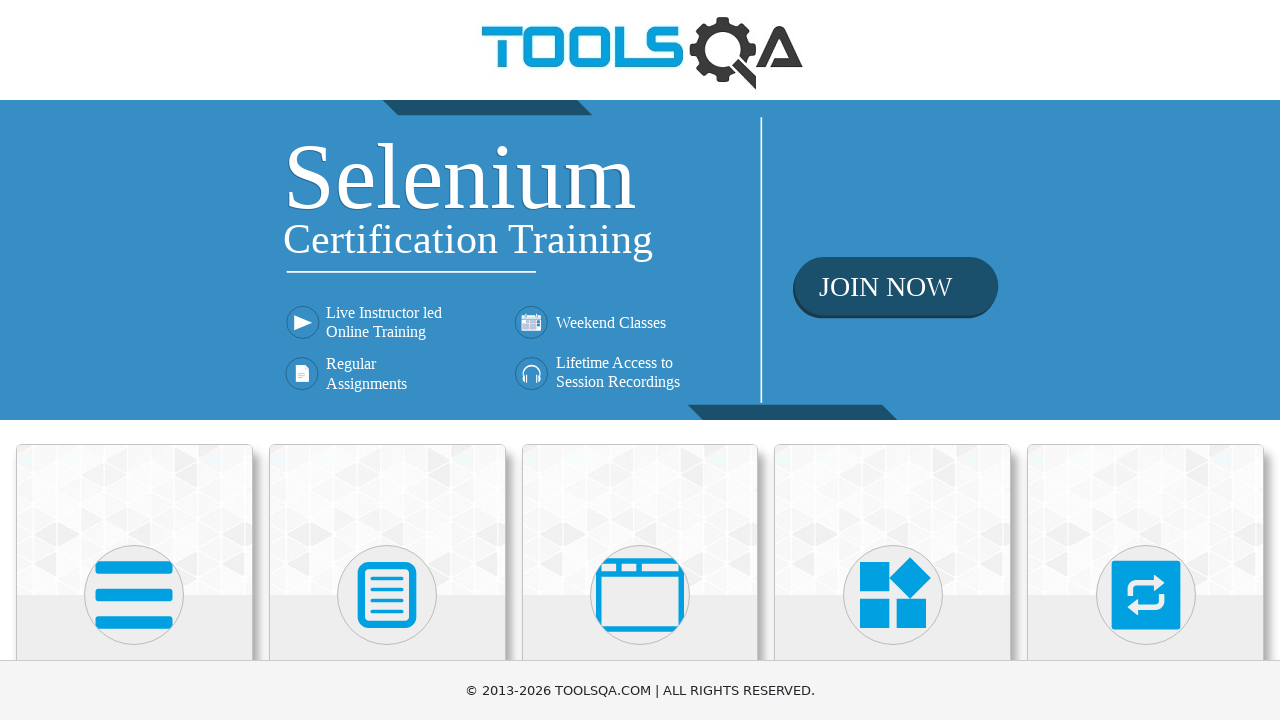

Clicked on Elements menu at (134, 595) on xpath=(//div[@class='avatar mx-auto white'])[1]
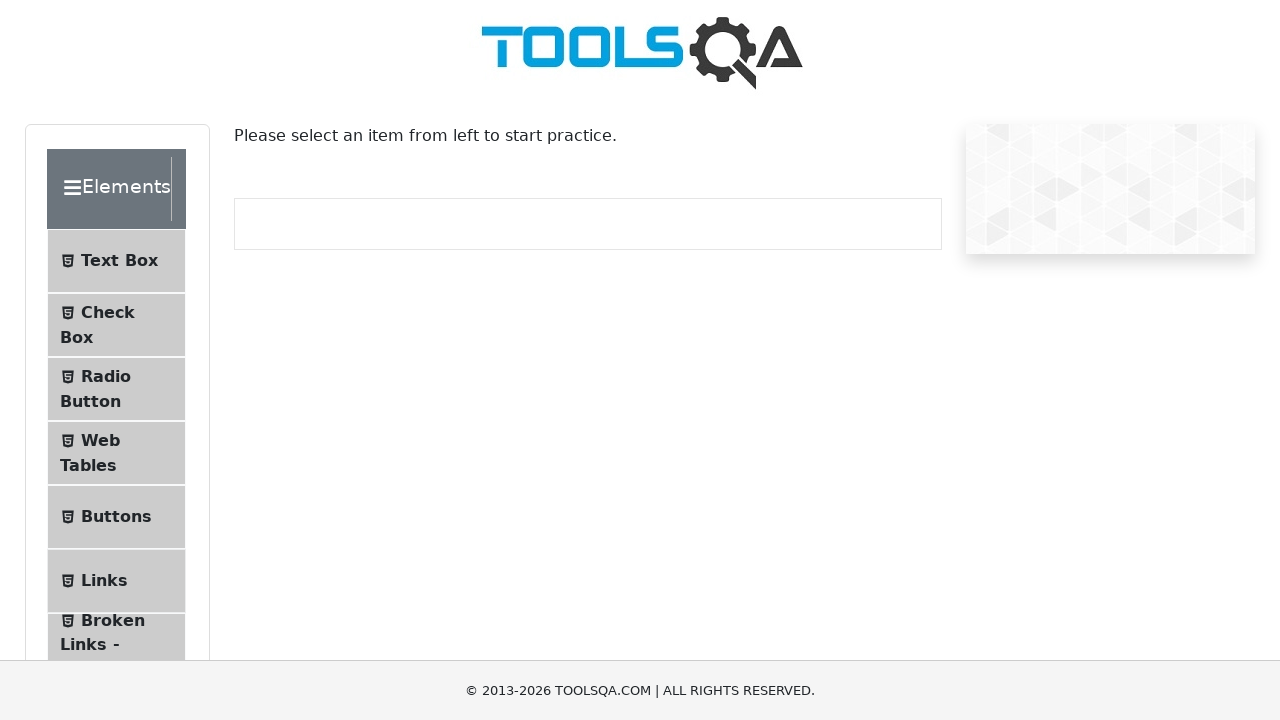

Clicked on Buttons submenu at (116, 517) on #item-4
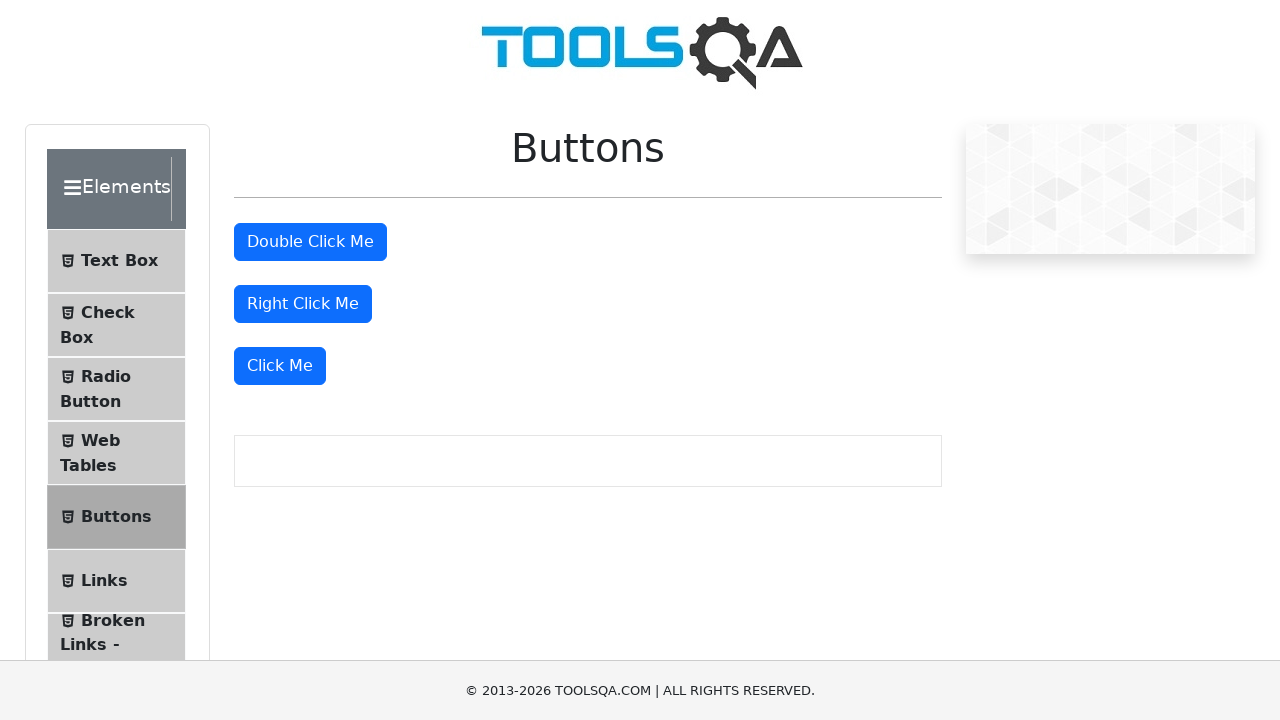

Double-clicked on the double click button at (310, 242) on #doubleClickBtn
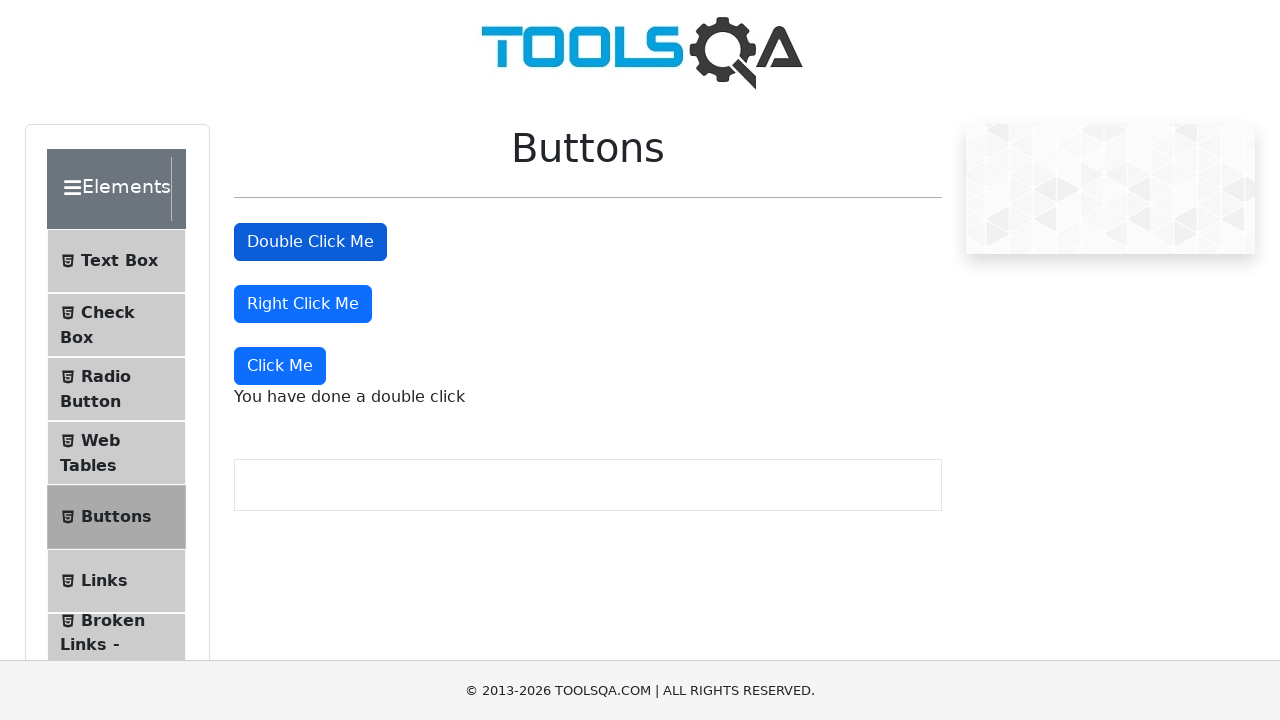

Double-click message appeared
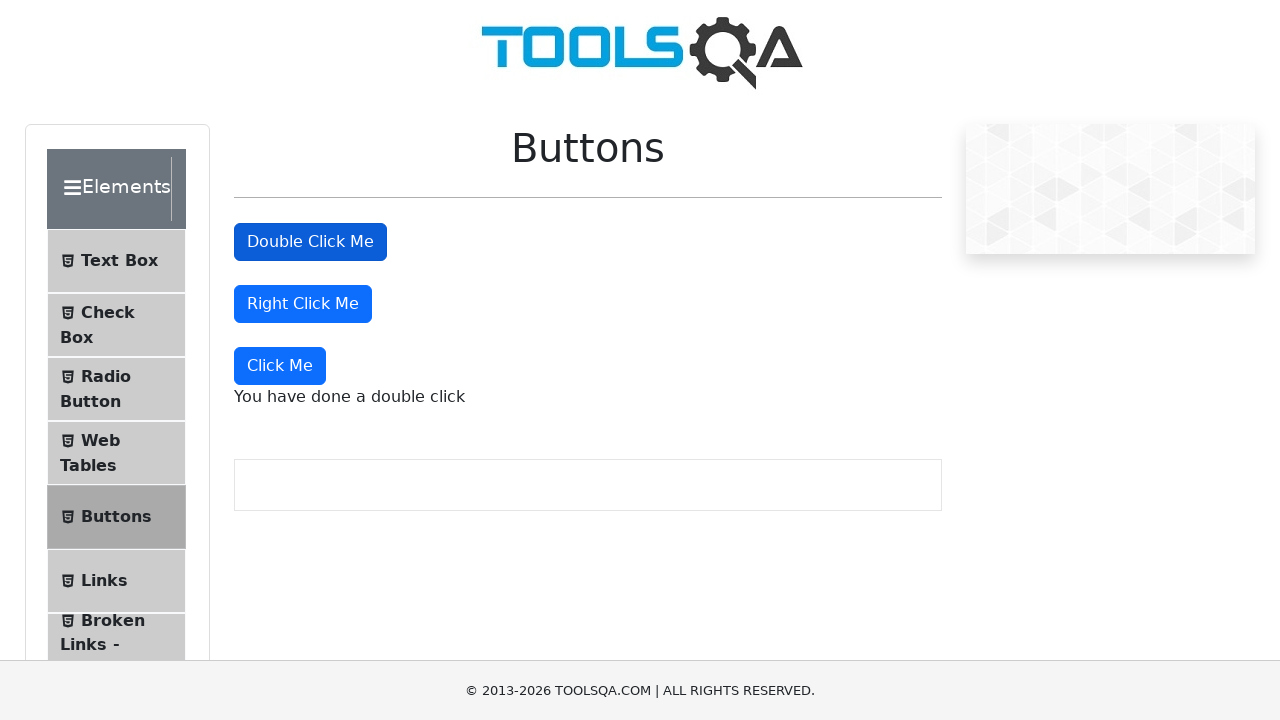

Right-clicked on the right click button at (303, 304) on #rightClickBtn
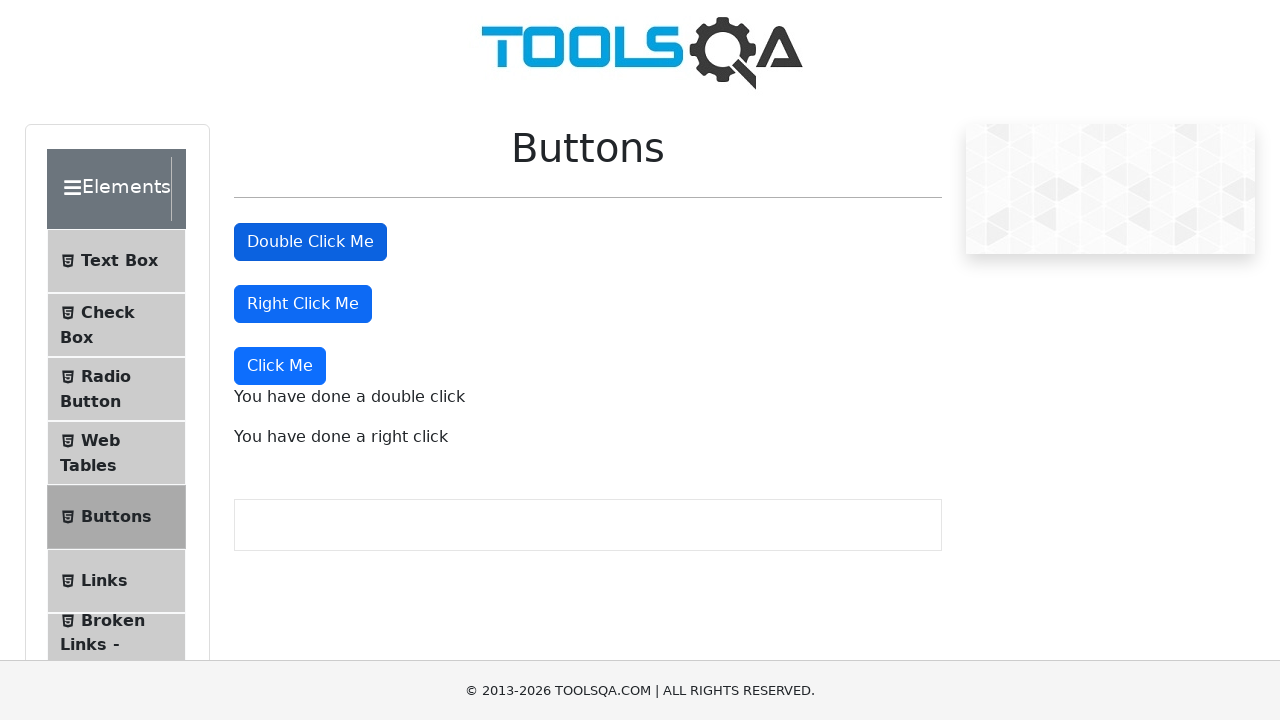

Right-click message appeared
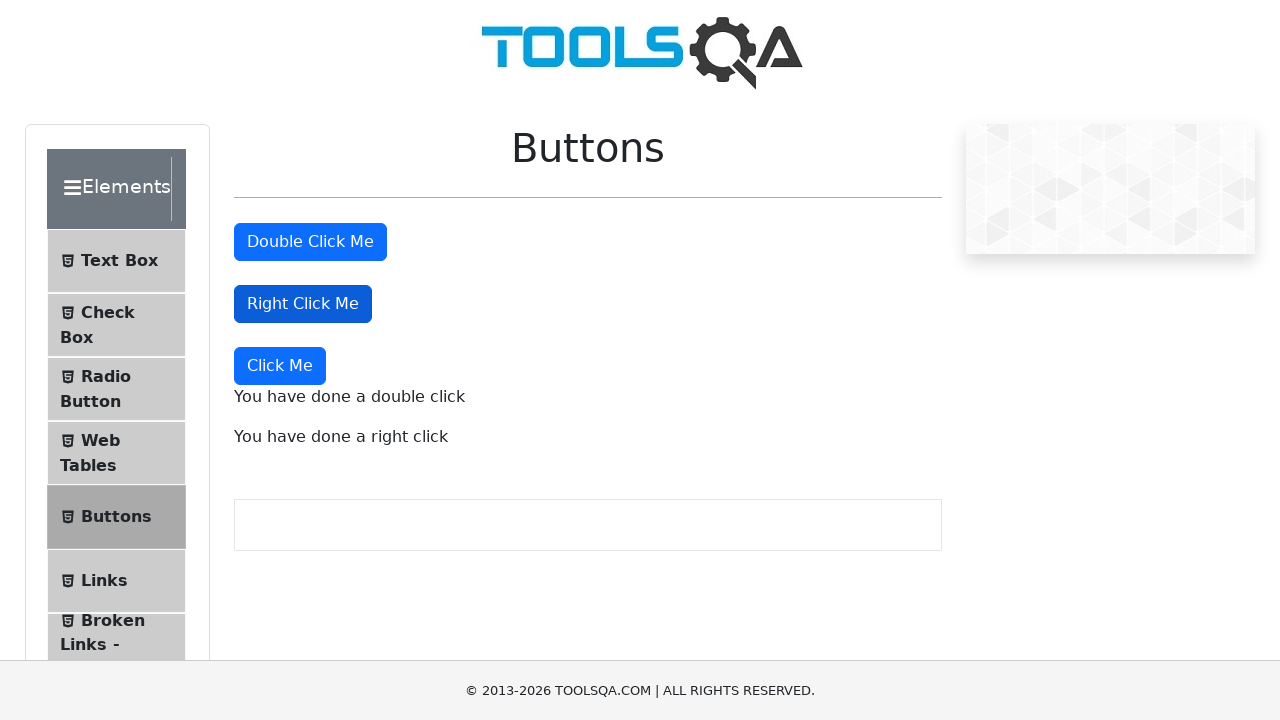

Single-clicked on the Click Me button at (280, 366) on xpath=(//button[normalize-space()='Click Me'])[1]
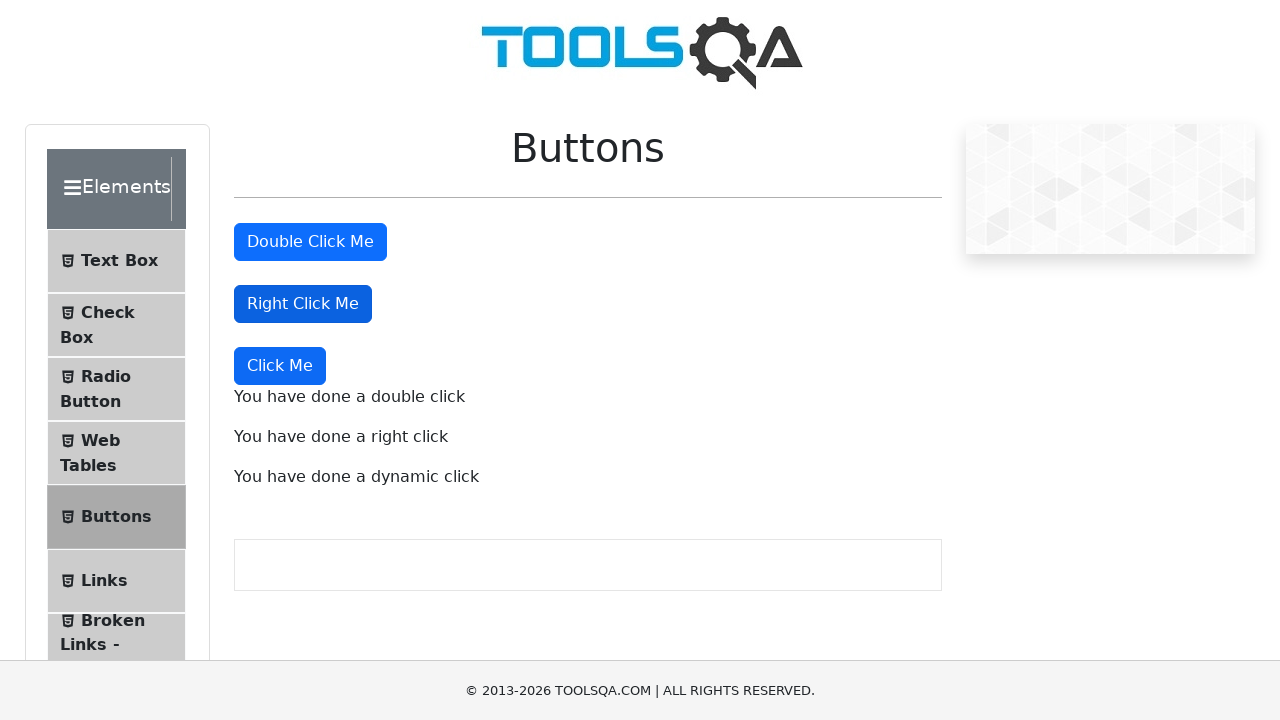

Dynamic click message appeared
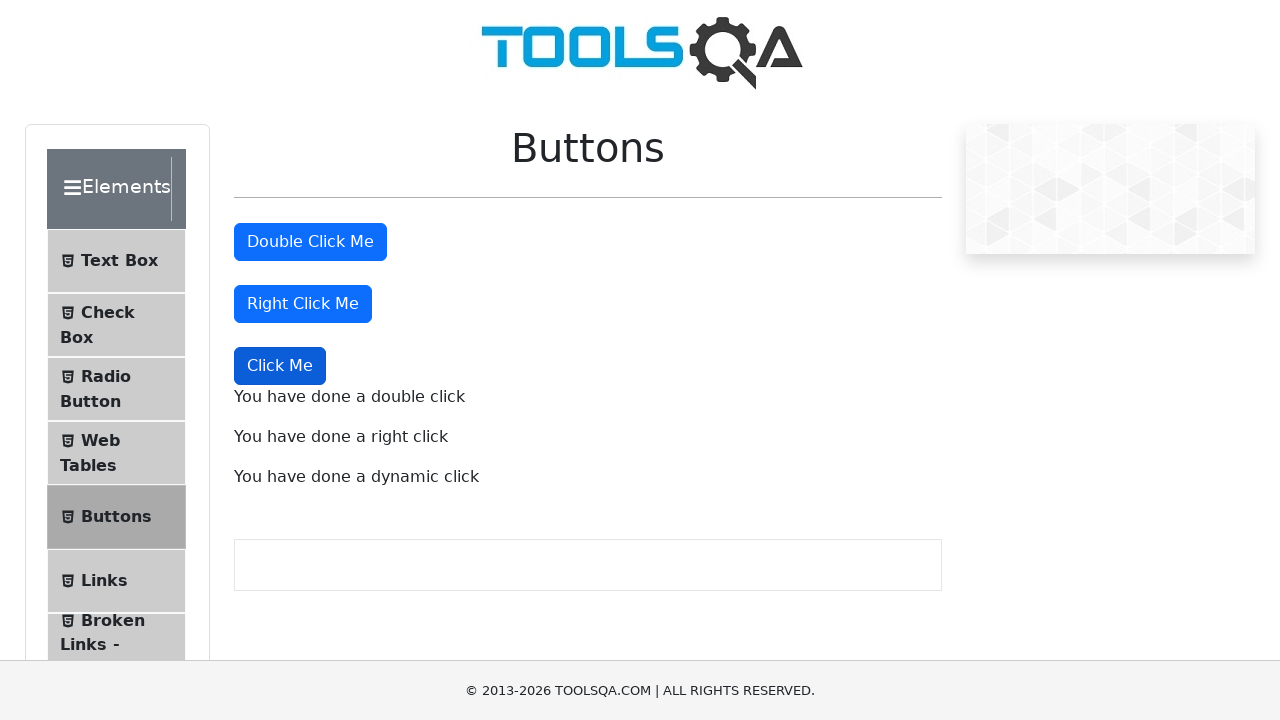

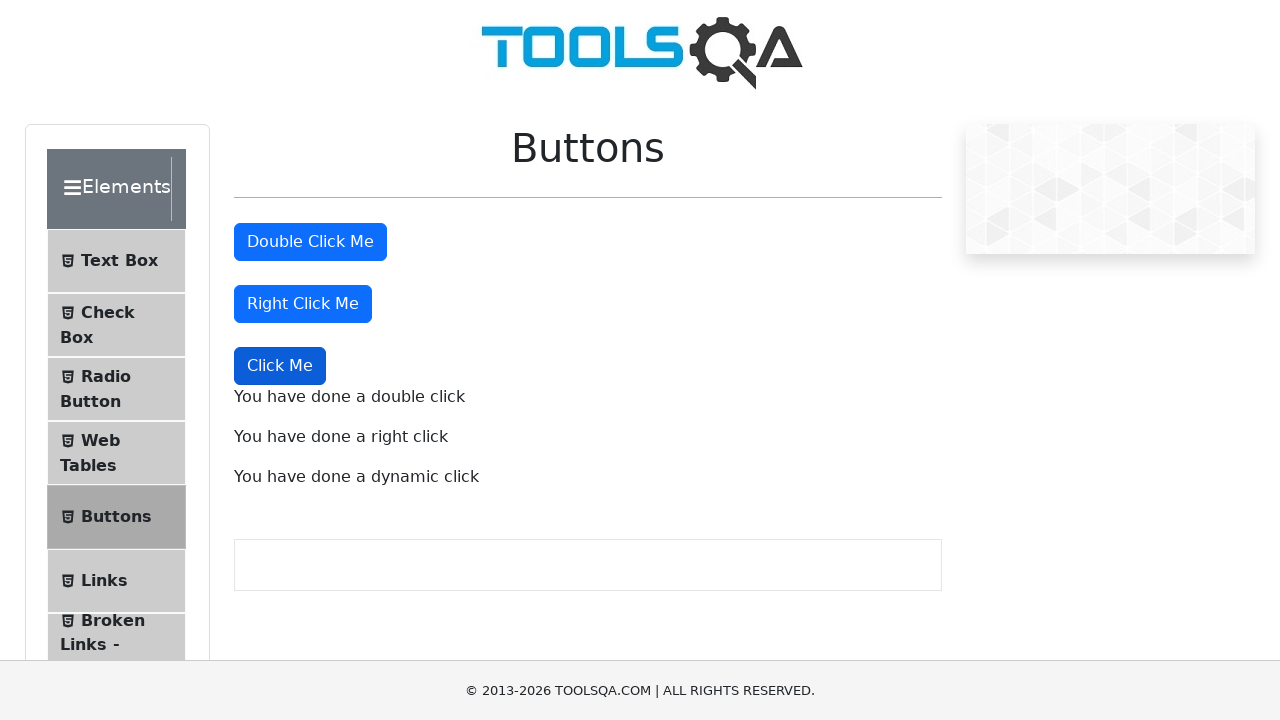